Tests browser alert handling by clicking a button to trigger an alert, accepting it, then reading a value from the page, calculating a mathematical result, entering it into a form field, and submitting.

Starting URL: http://suninjuly.github.io/alert_accept.html

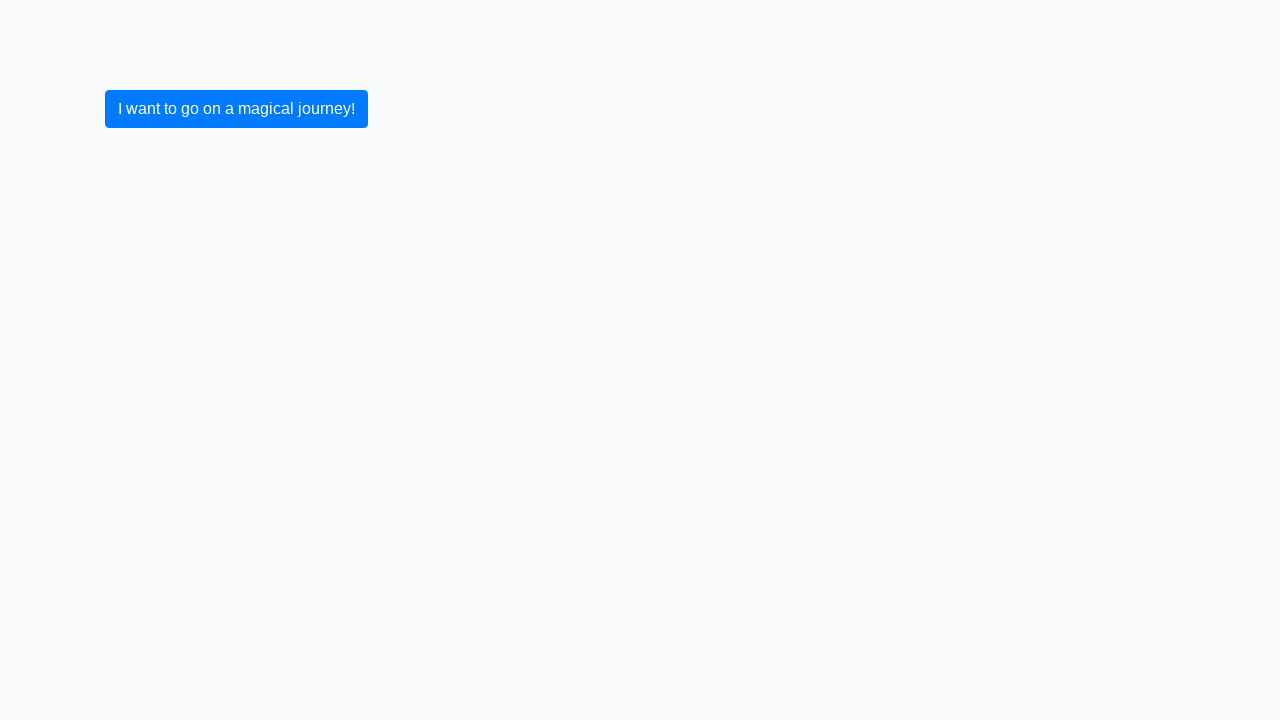

Set up dialog handler to accept browser alerts
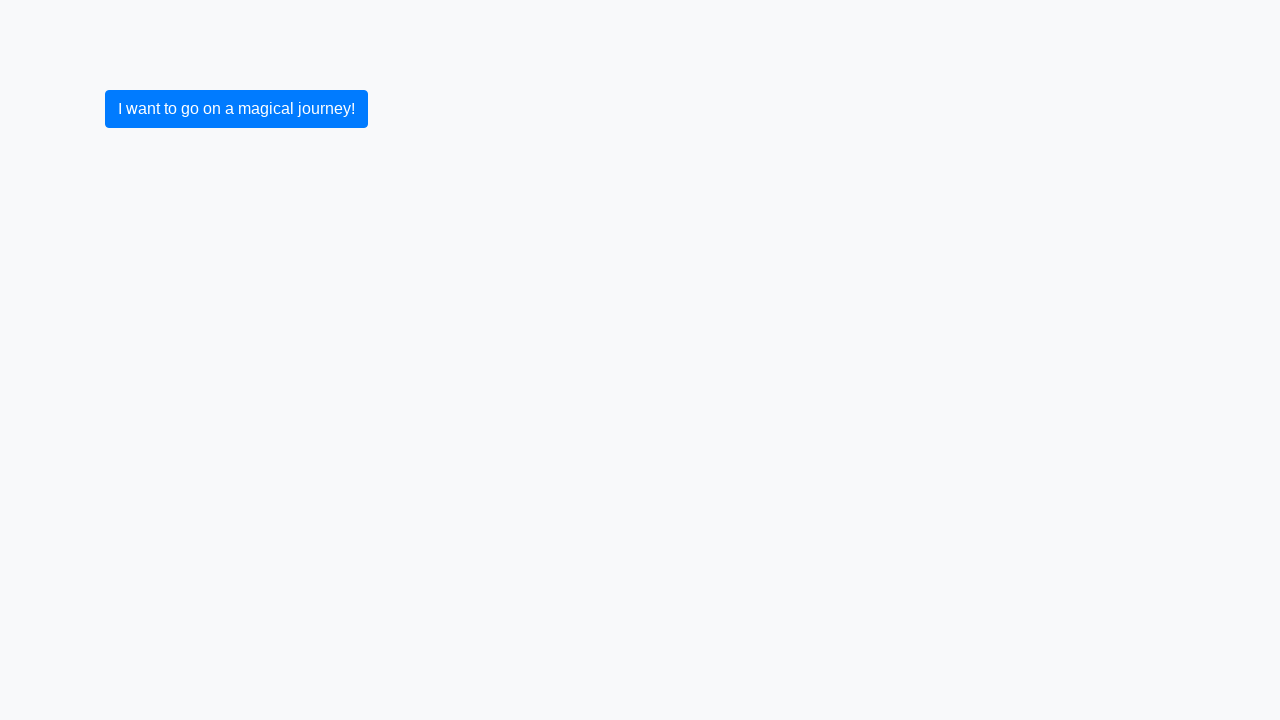

Clicked button to trigger alert at (236, 109) on button.btn
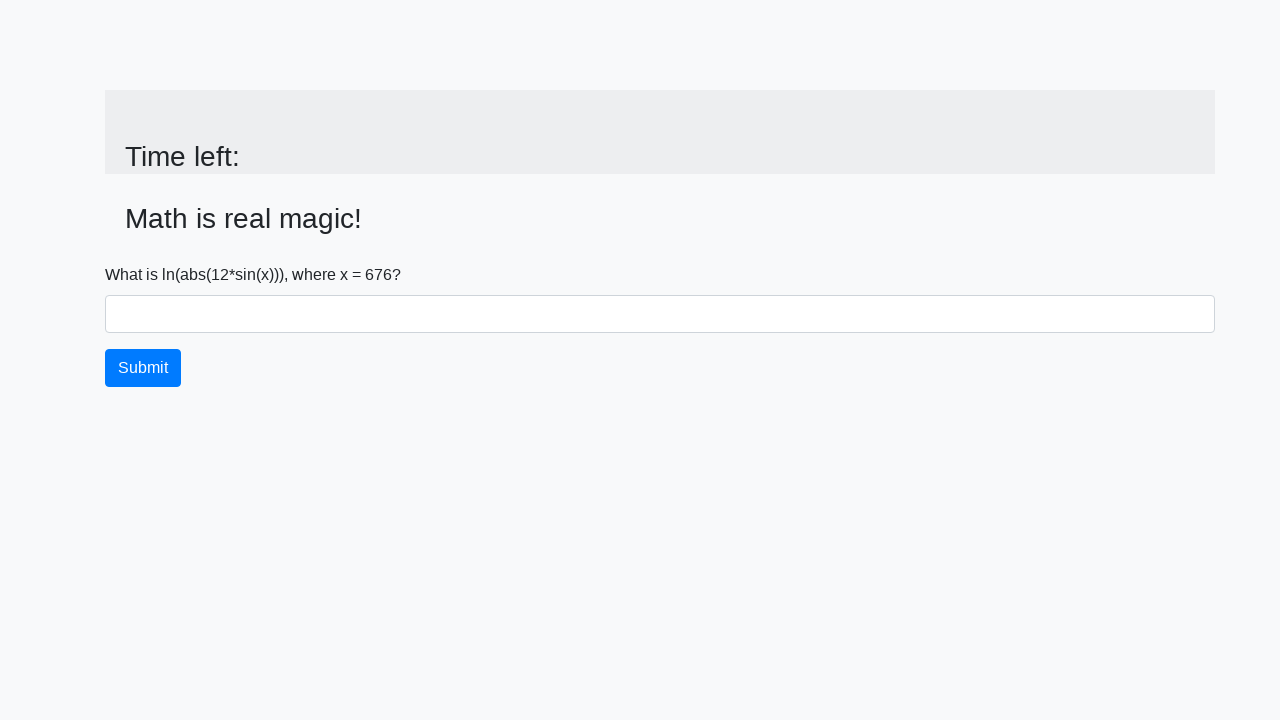

Alert was accepted and input value became visible
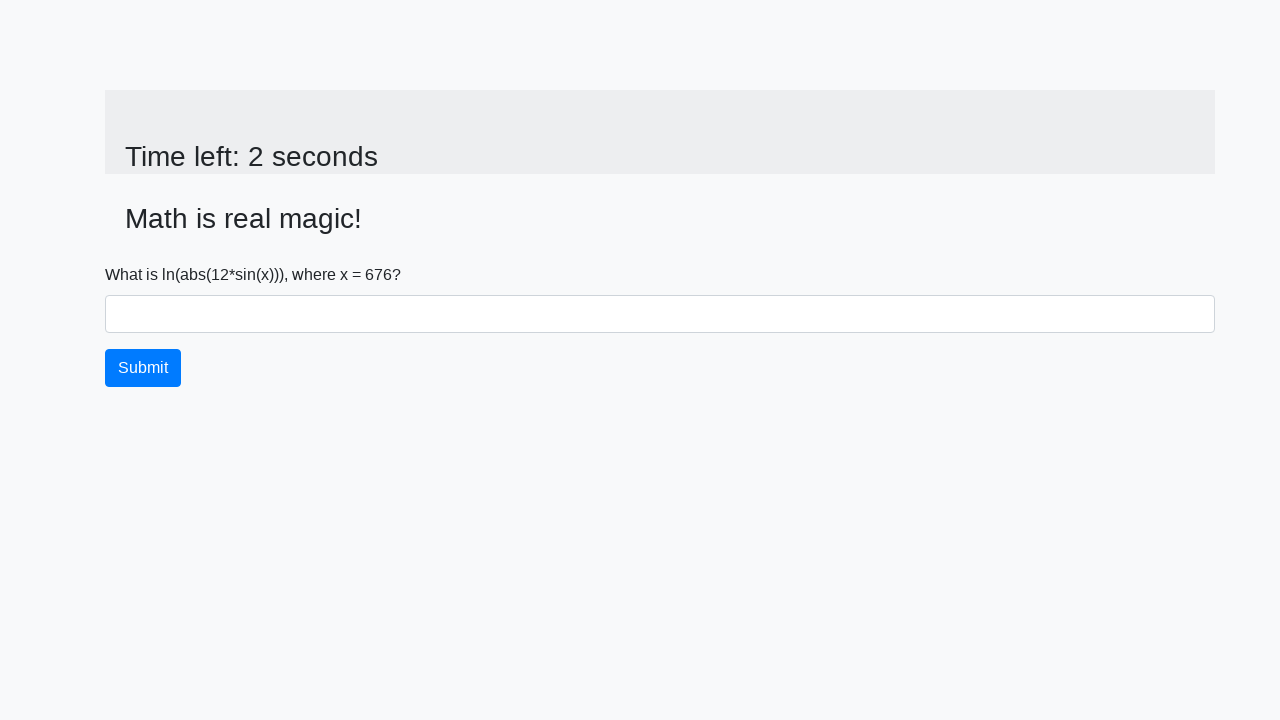

Retrieved input value from page: 676
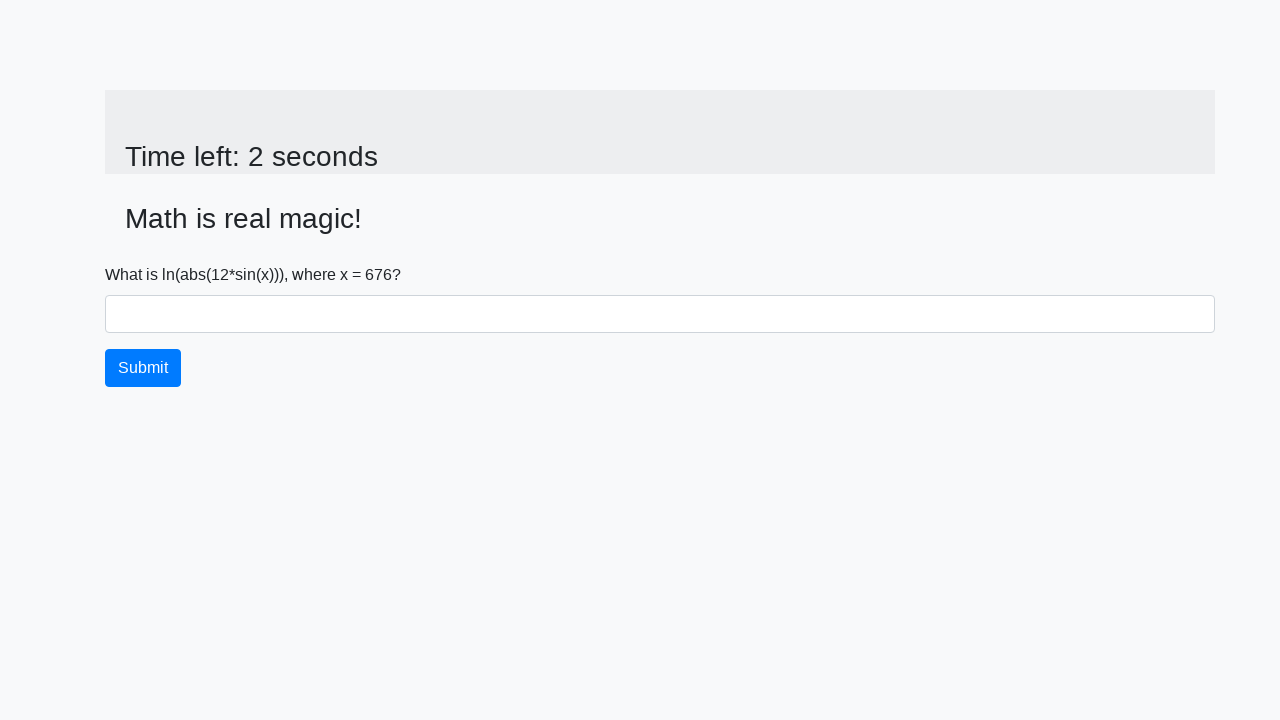

Calculated mathematical result: 1.848392784580049
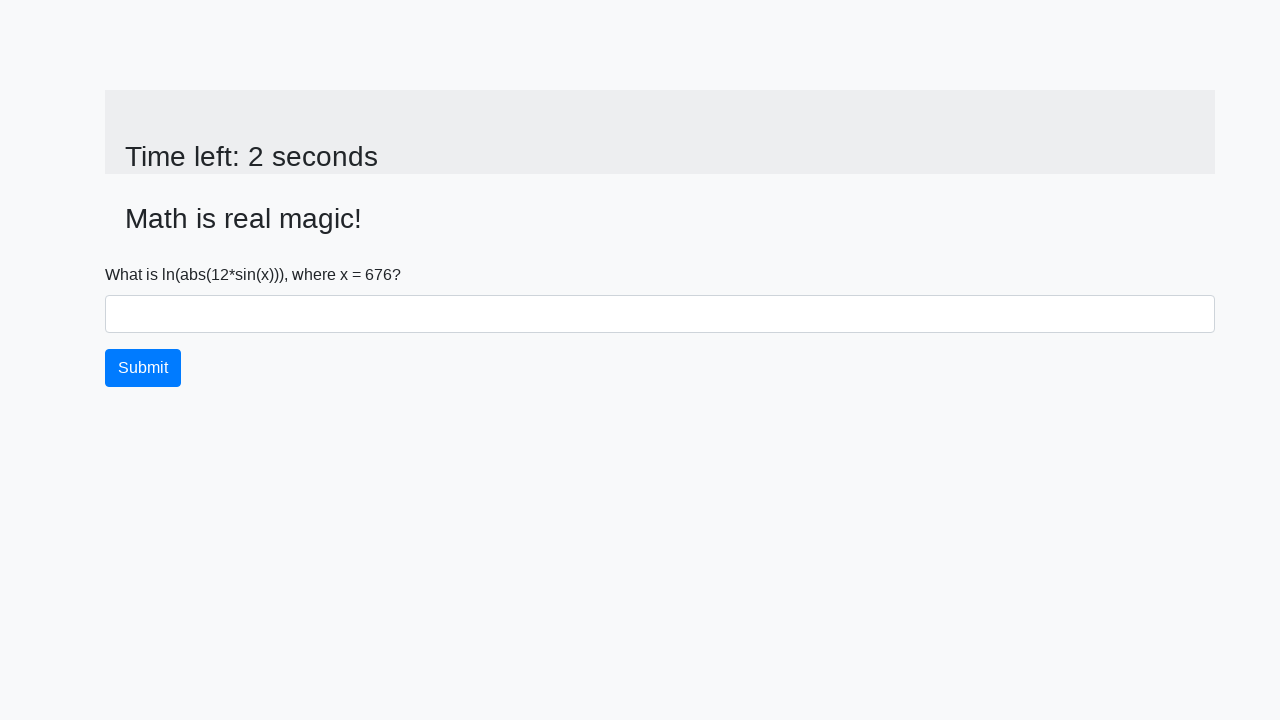

Entered calculated answer '1.848392784580049' into form field on #answer
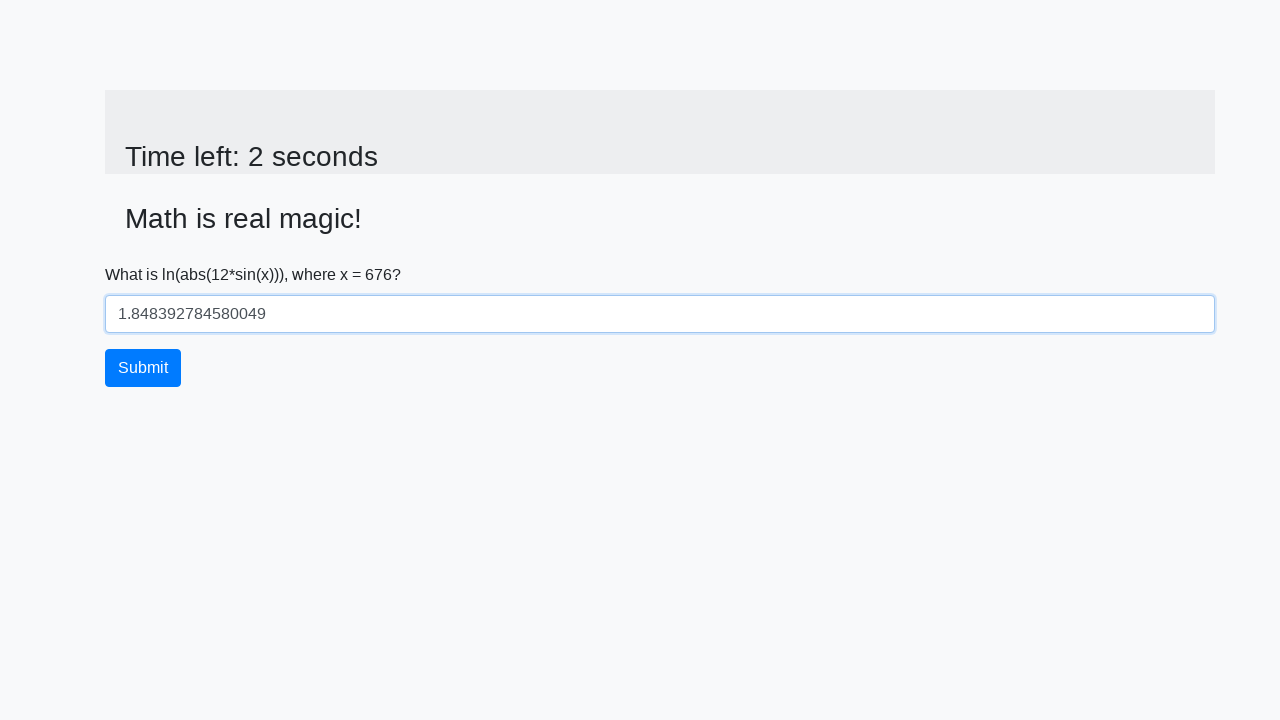

Clicked submit button to submit form at (143, 368) on button.btn
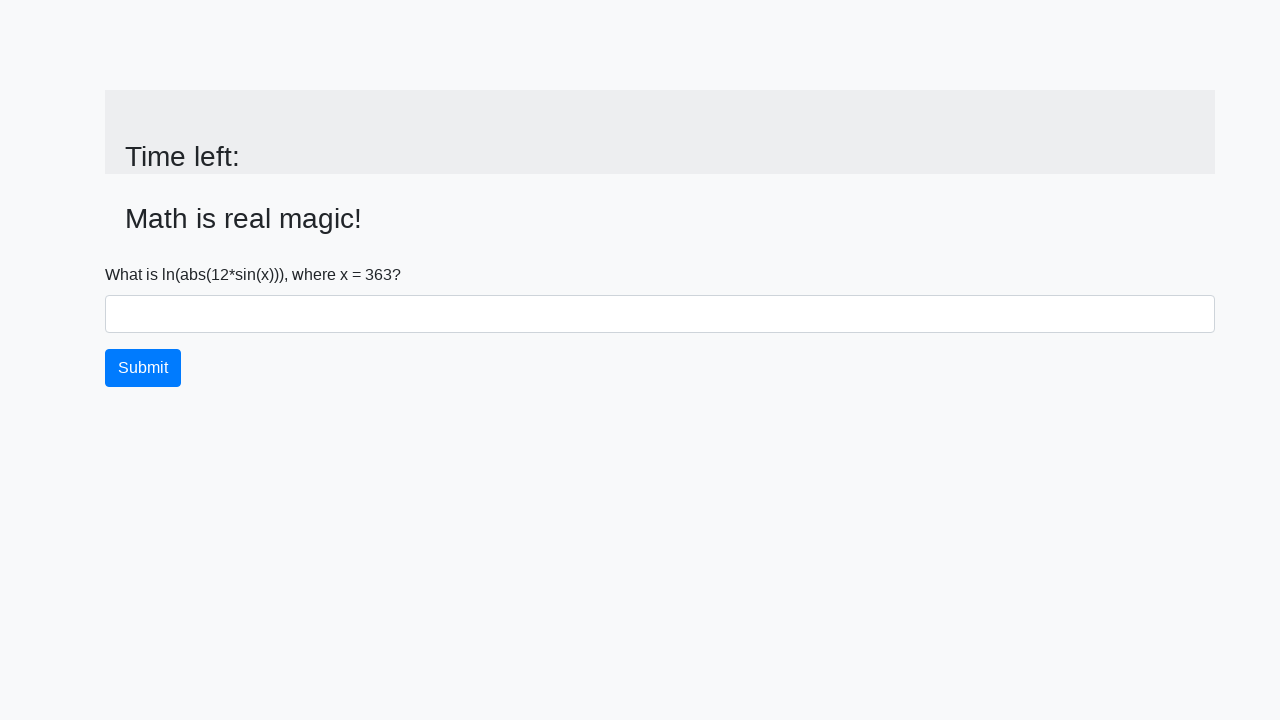

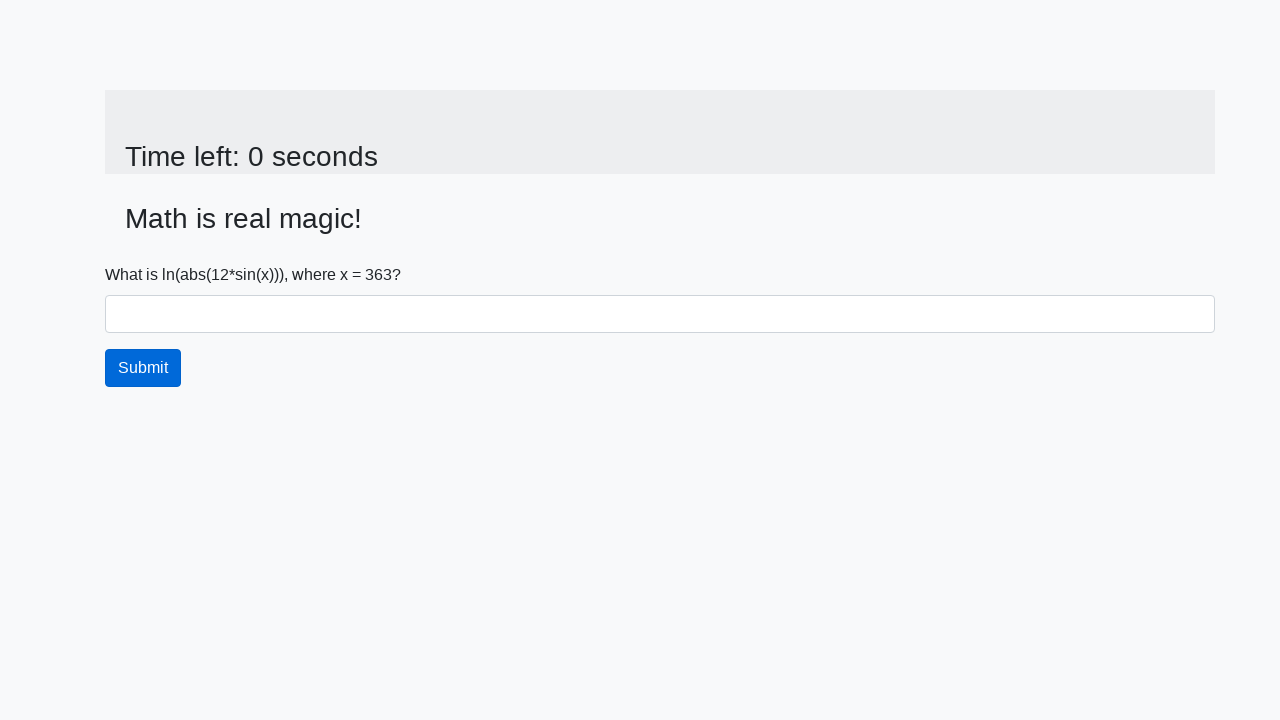